Navigates to Ynet news website and verifies the page loads by checking the title

Starting URL: http://www.ynet.co.il

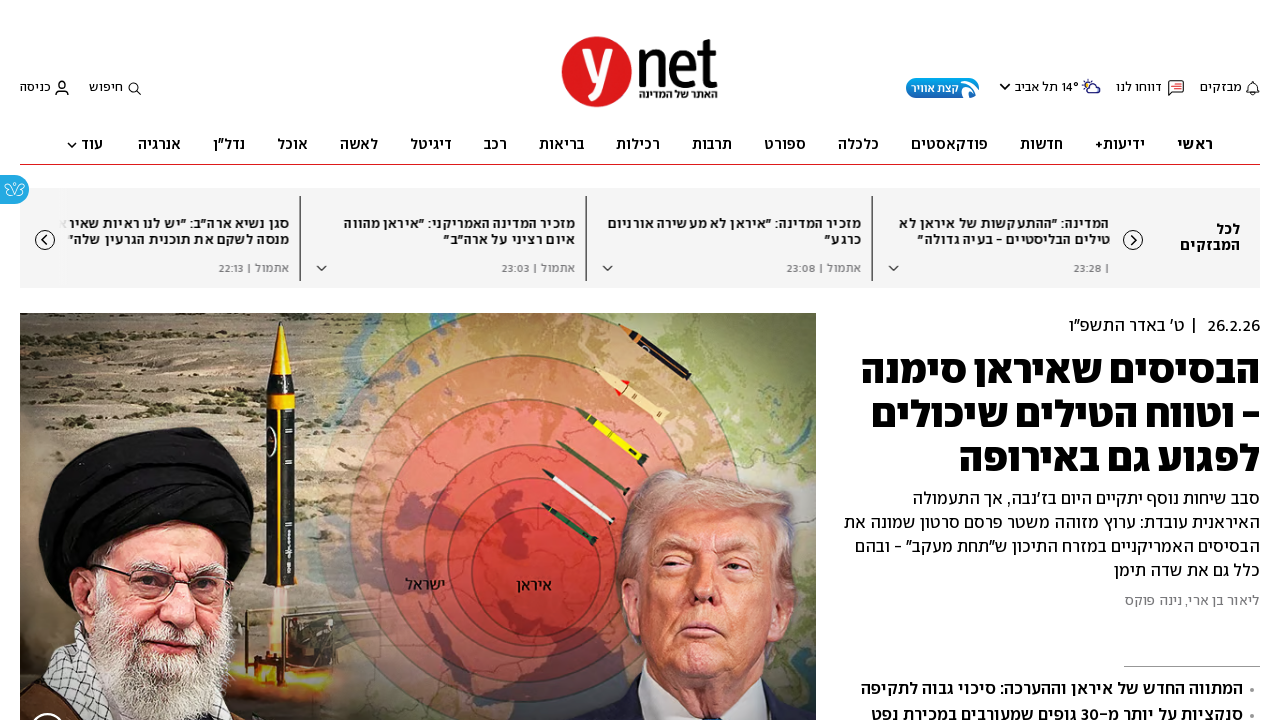

Waited for page to reach networkidle state
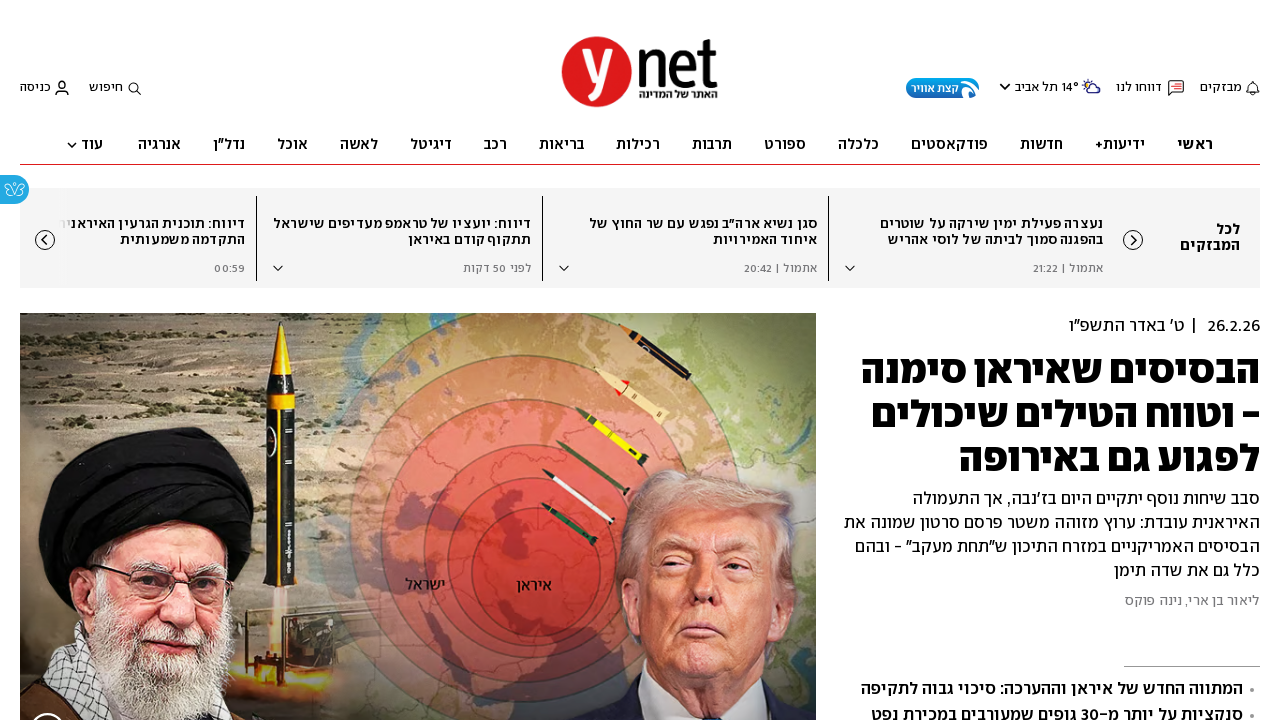

Retrieved page title to verify Ynet news website loaded
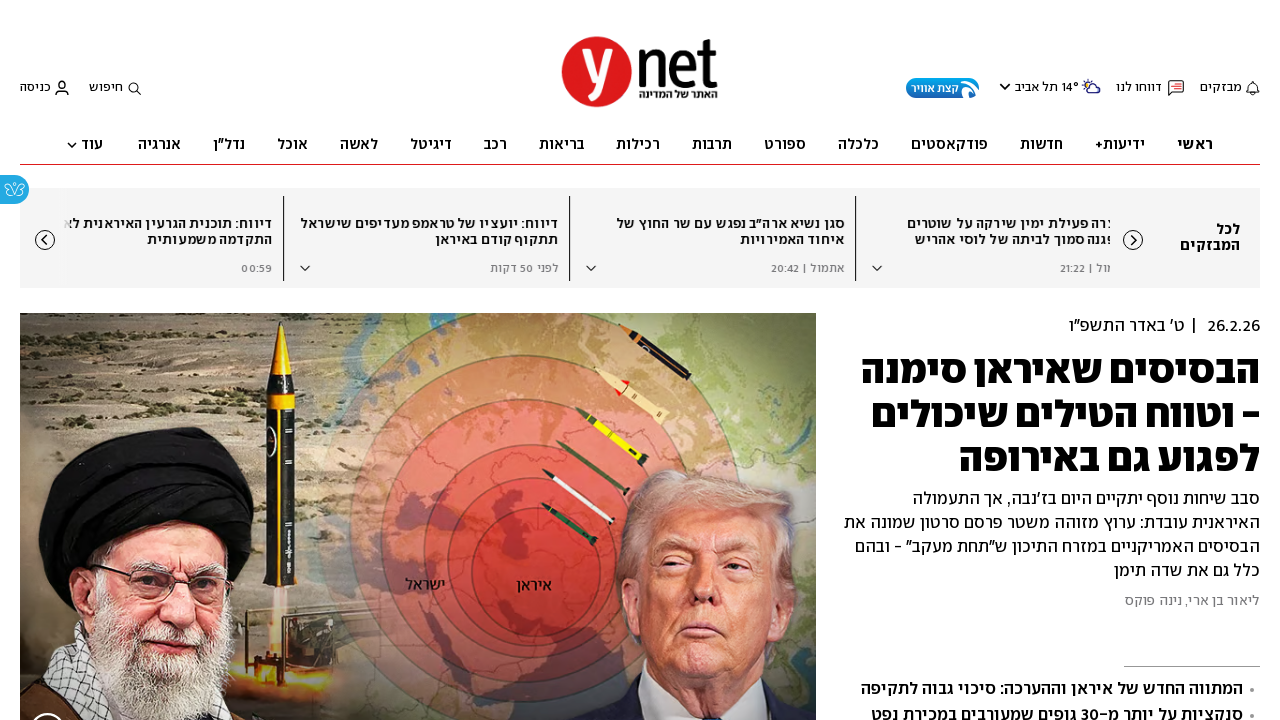

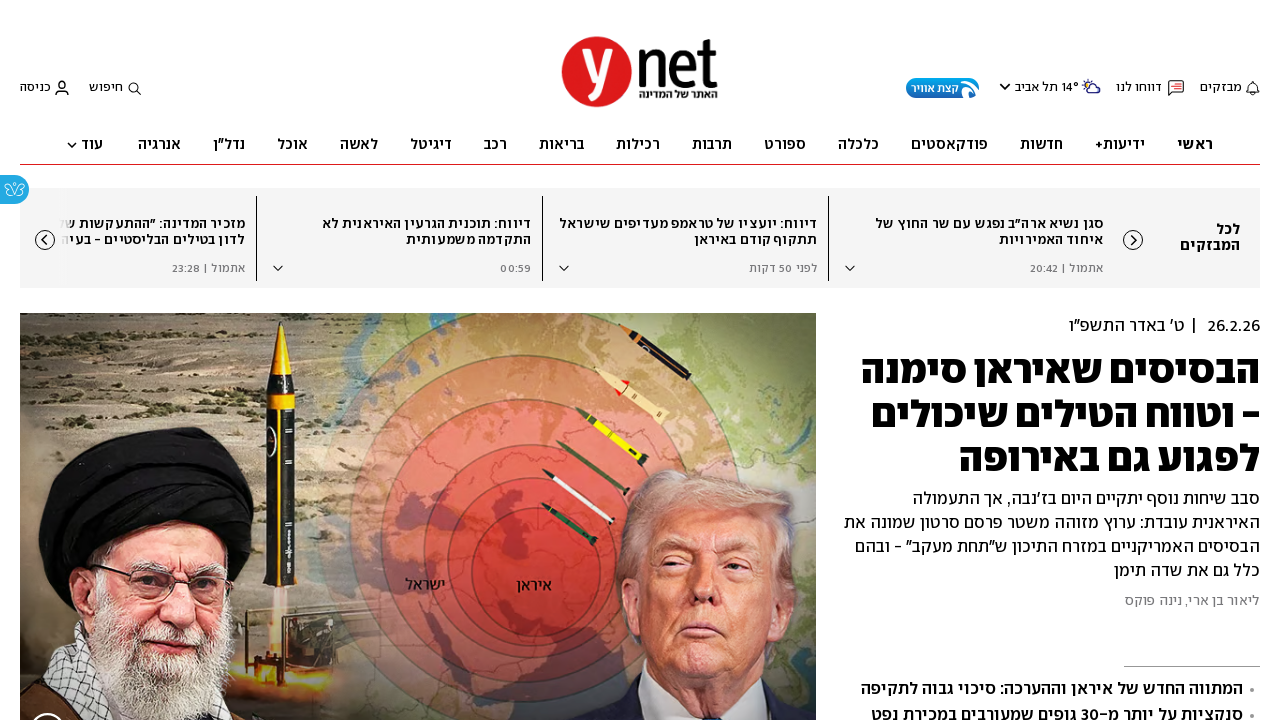